Navigates to Aalto University's Finnish homepage and waits for the page to load, verifying the page is accessible.

Starting URL: http://www.aalto.fi/fi/

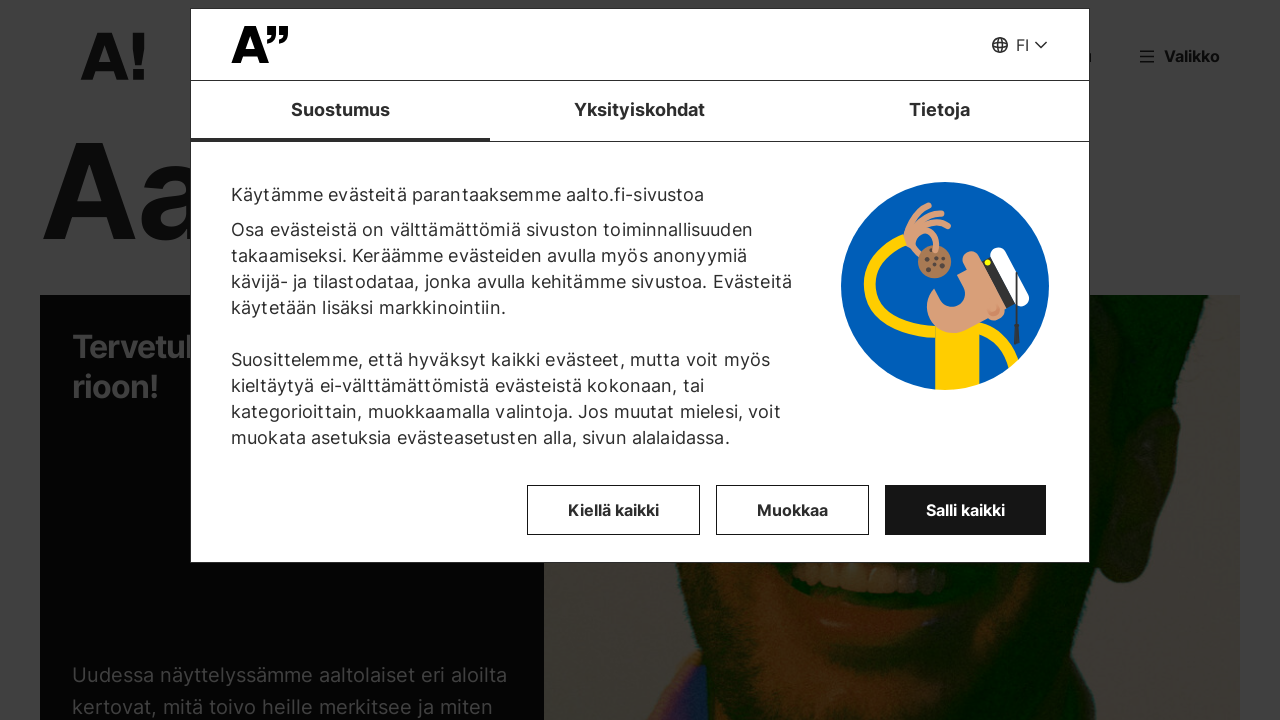

Navigated to Aalto University Finnish homepage
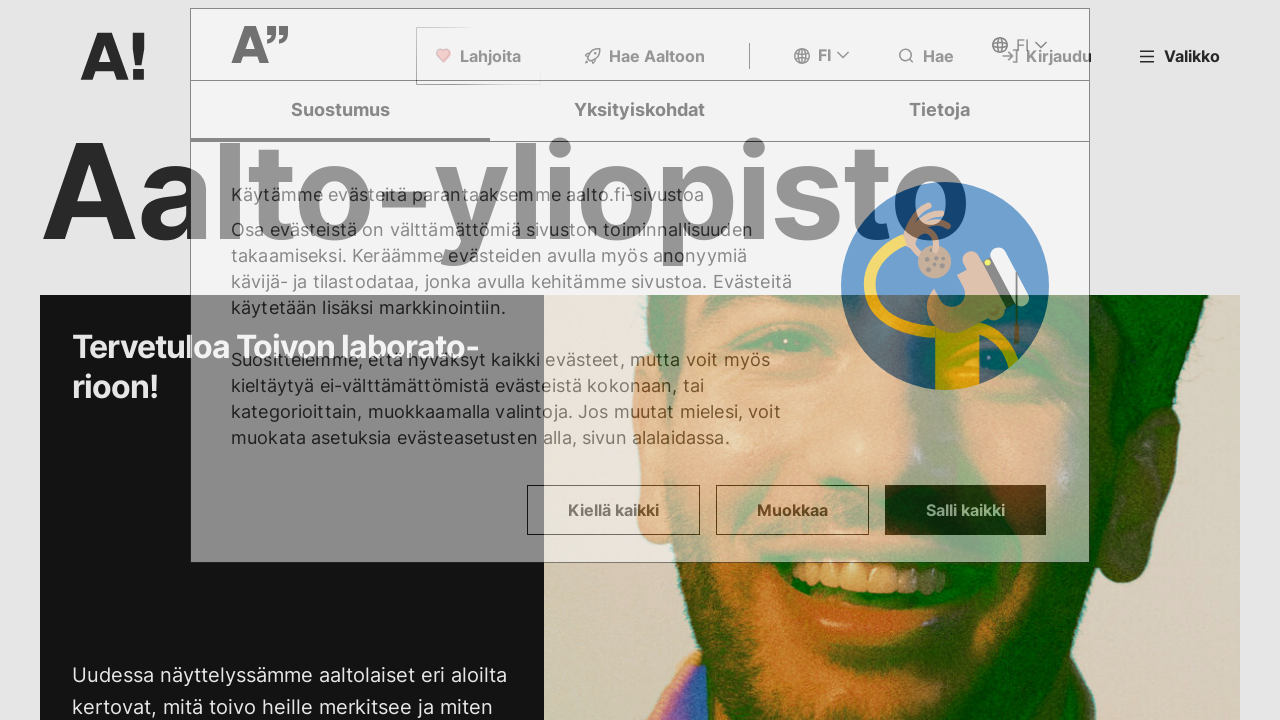

Page fully loaded - network idle state reached
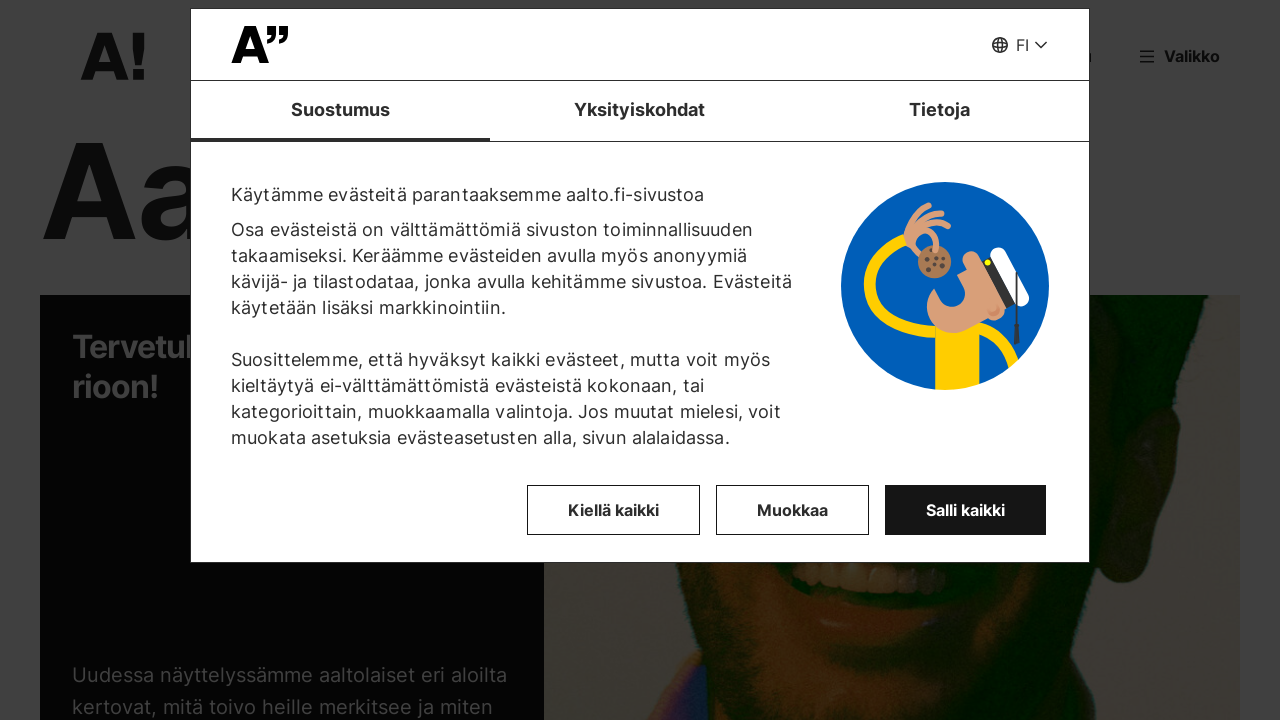

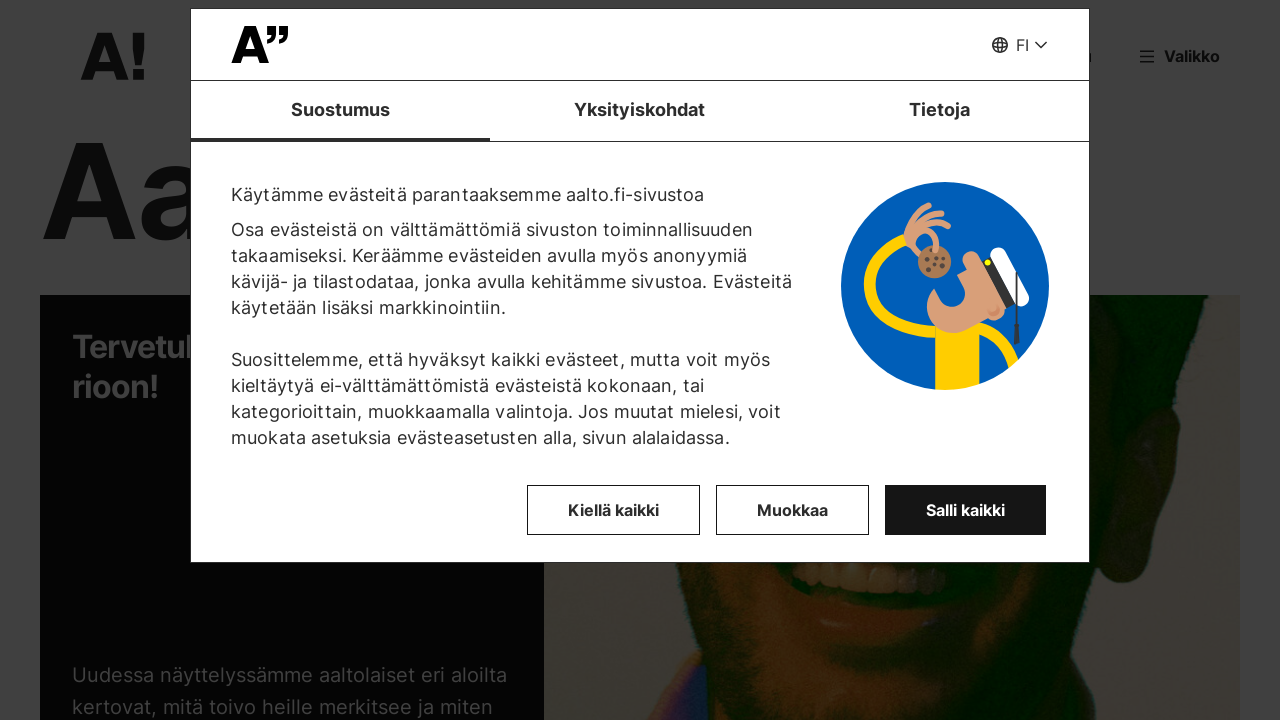